Tests dynamic loading functionality by clicking a button and waiting for dynamically loaded content to appear

Starting URL: https://the-internet.herokuapp.com/dynamic_loading/2

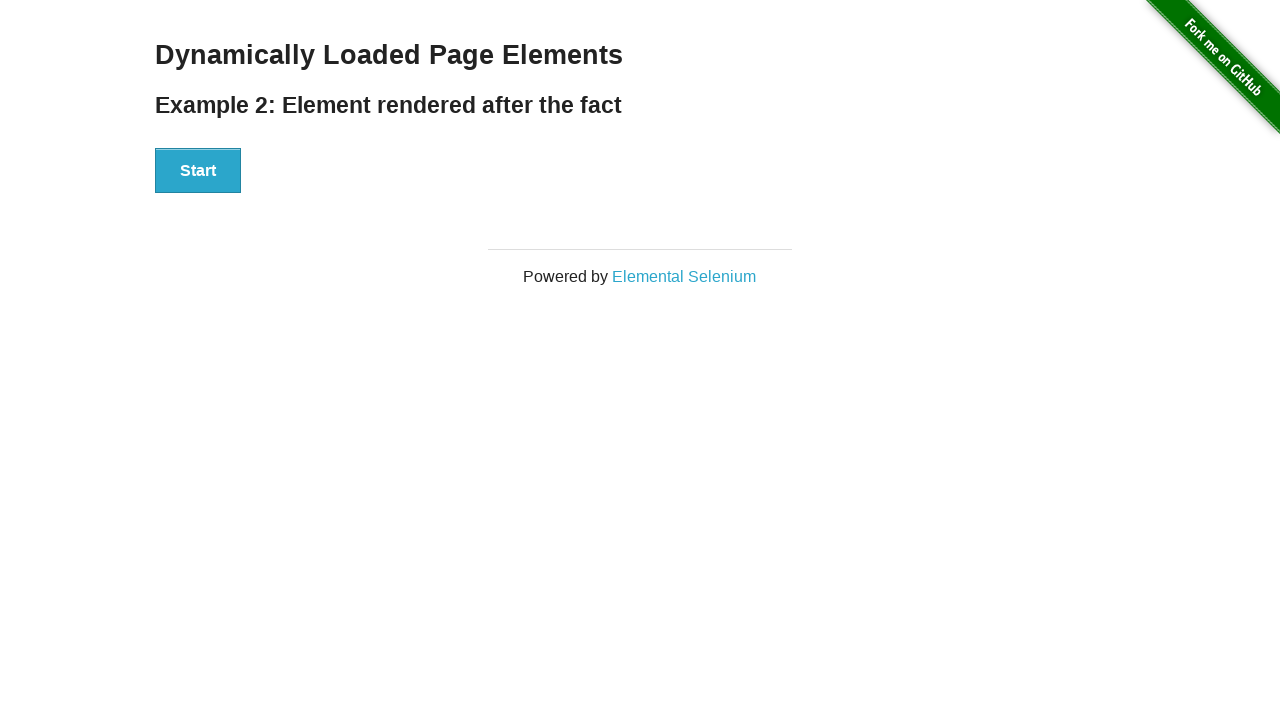

Navigated to dynamic loading page
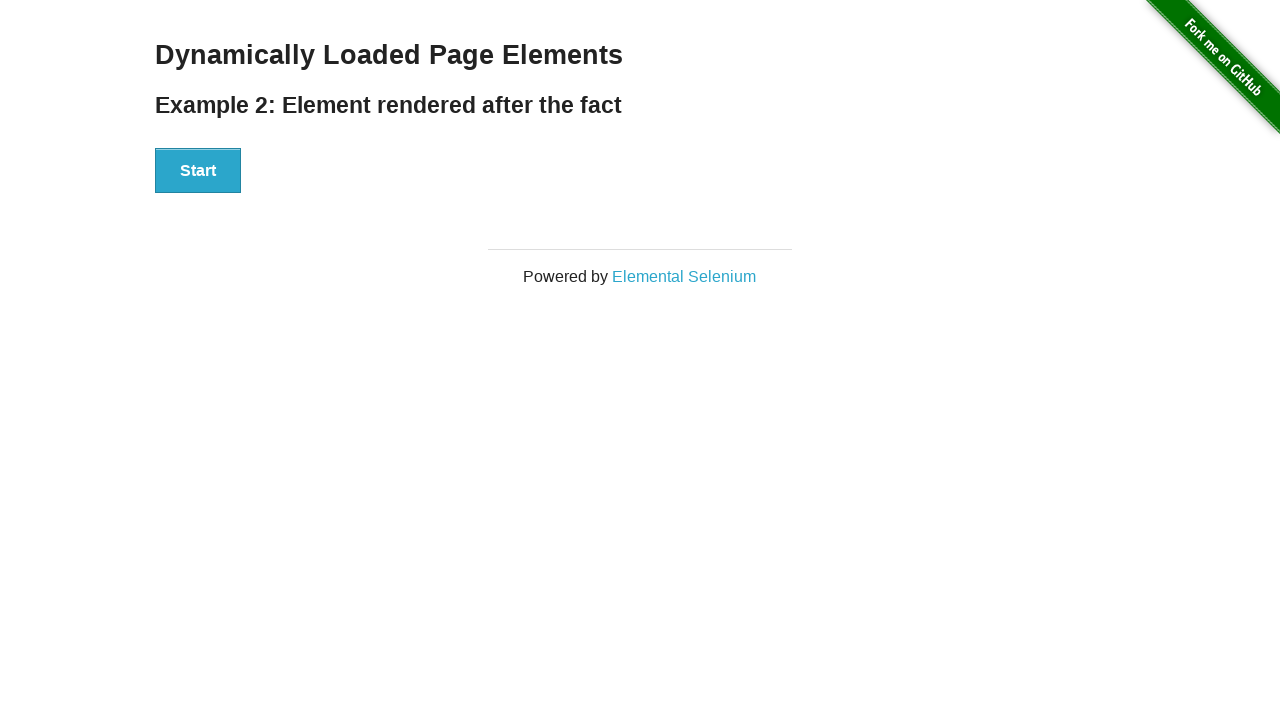

Clicked Start button to trigger dynamic loading at (198, 171) on xpath=//button[text()="Start"]
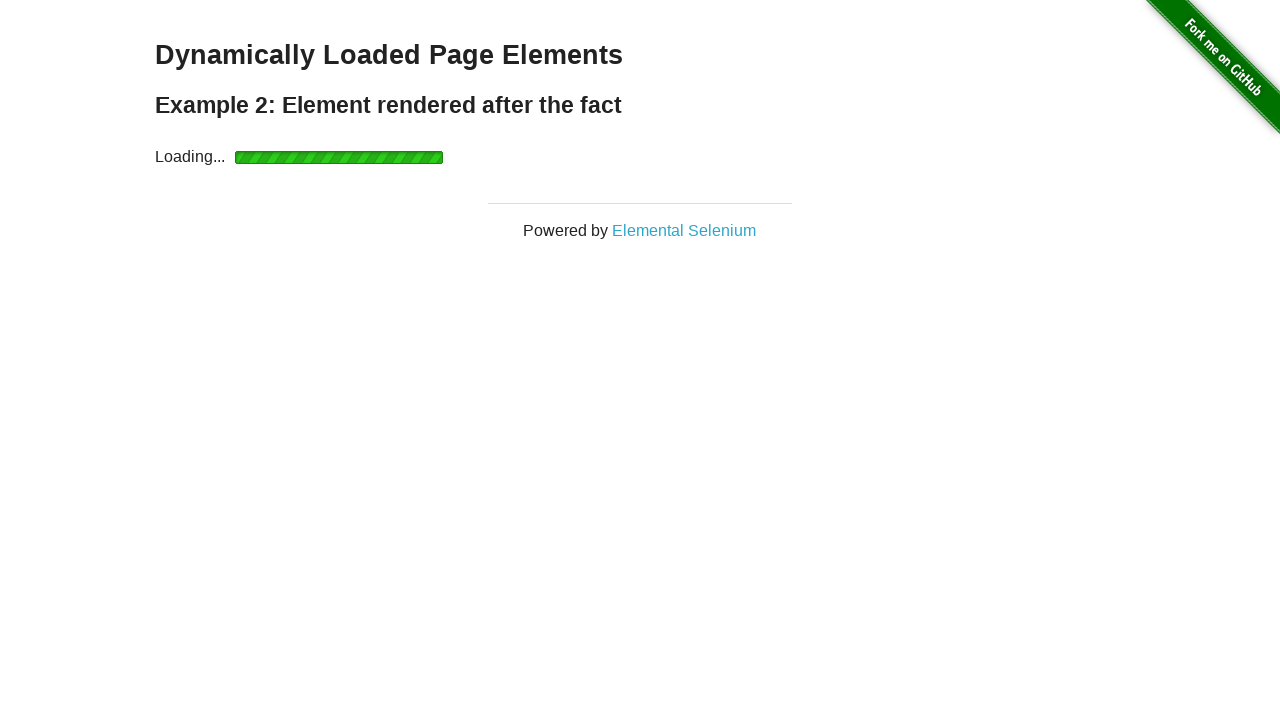

Loading indicator appeared
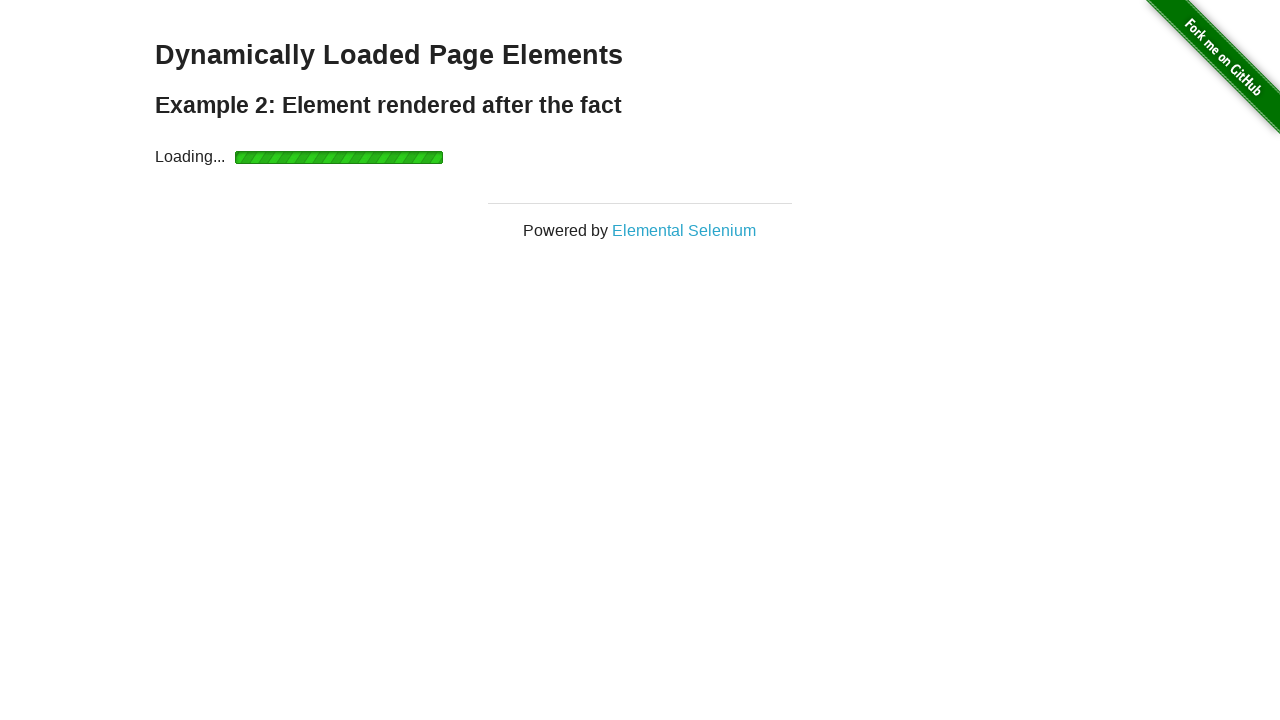

Dynamic content loaded successfully - Hello World message appeared
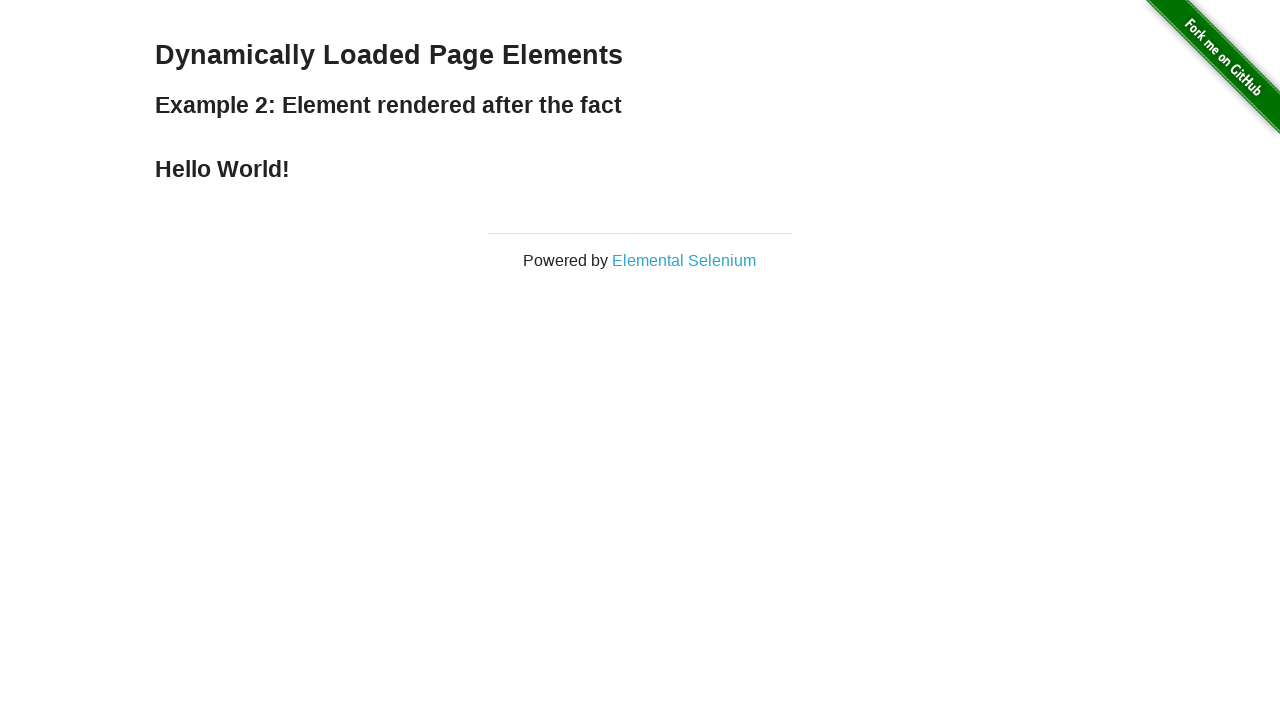

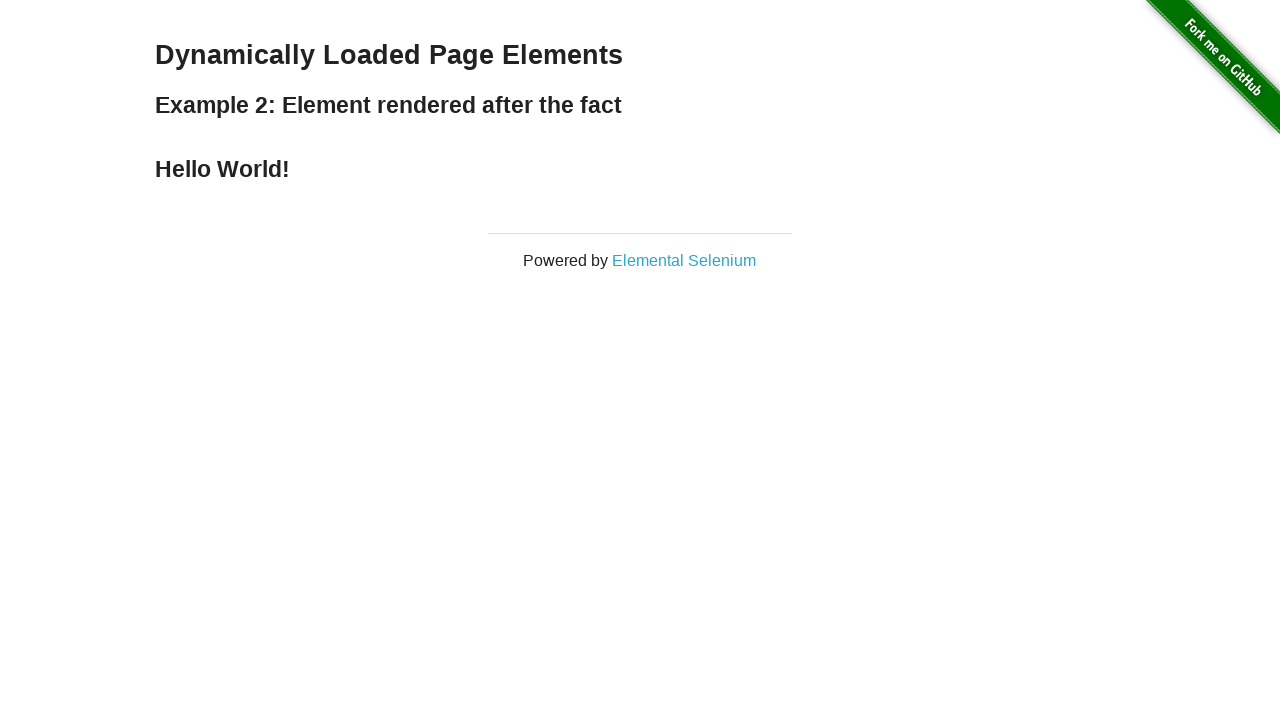